Tests waiting for a countdown timer to reach a specific value by monitoring text changes

Starting URL: https://testpages.herokuapp.com/styled/javascript-countdown-test.html

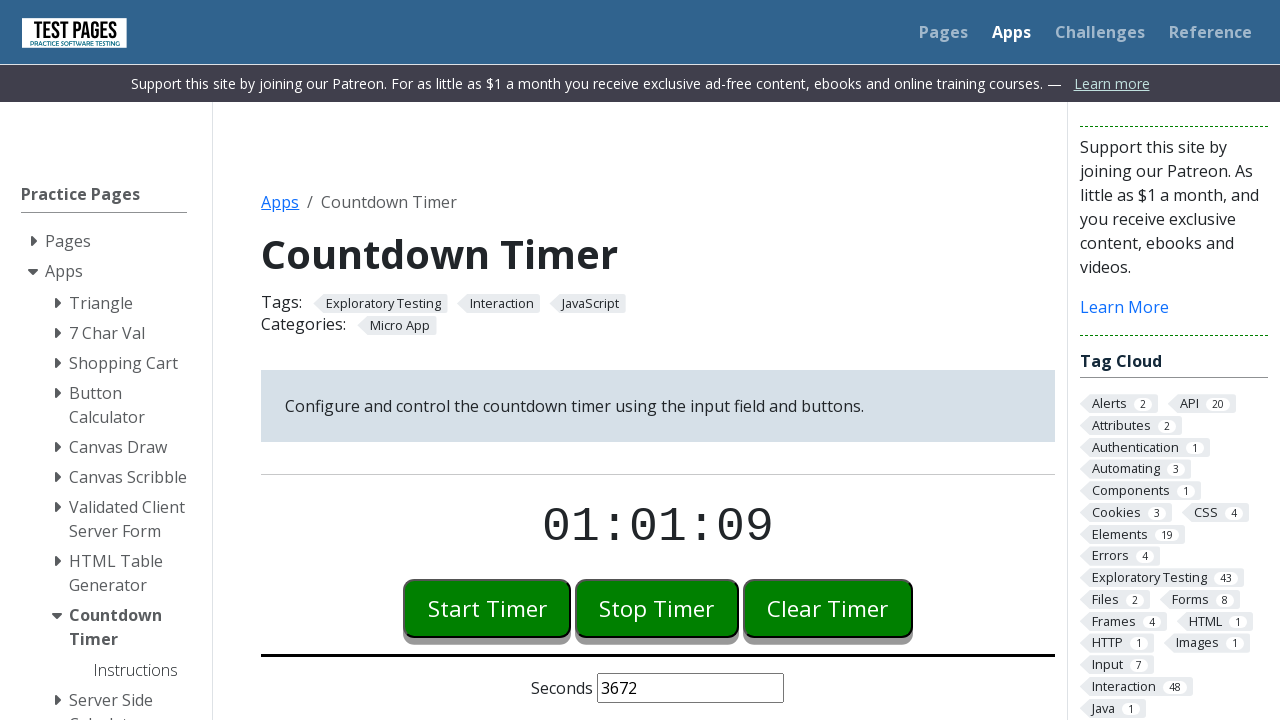

Navigated to countdown timer test page
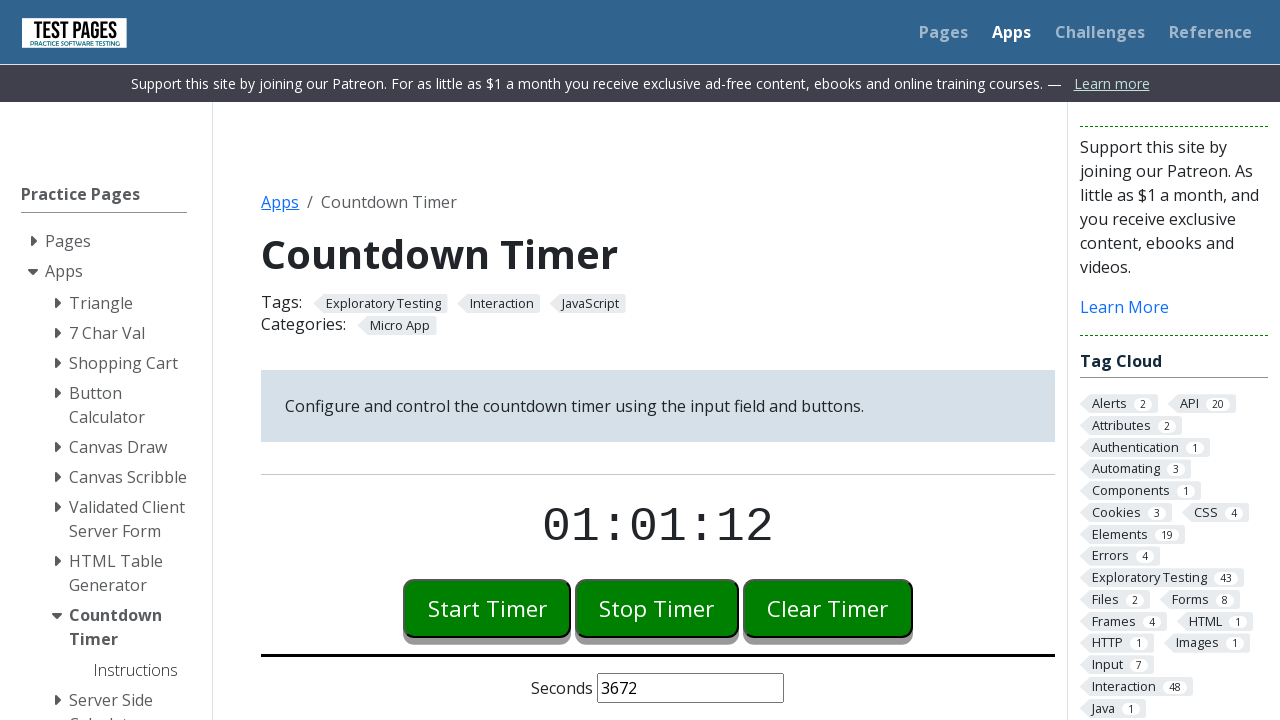

Countdown timer element became visible
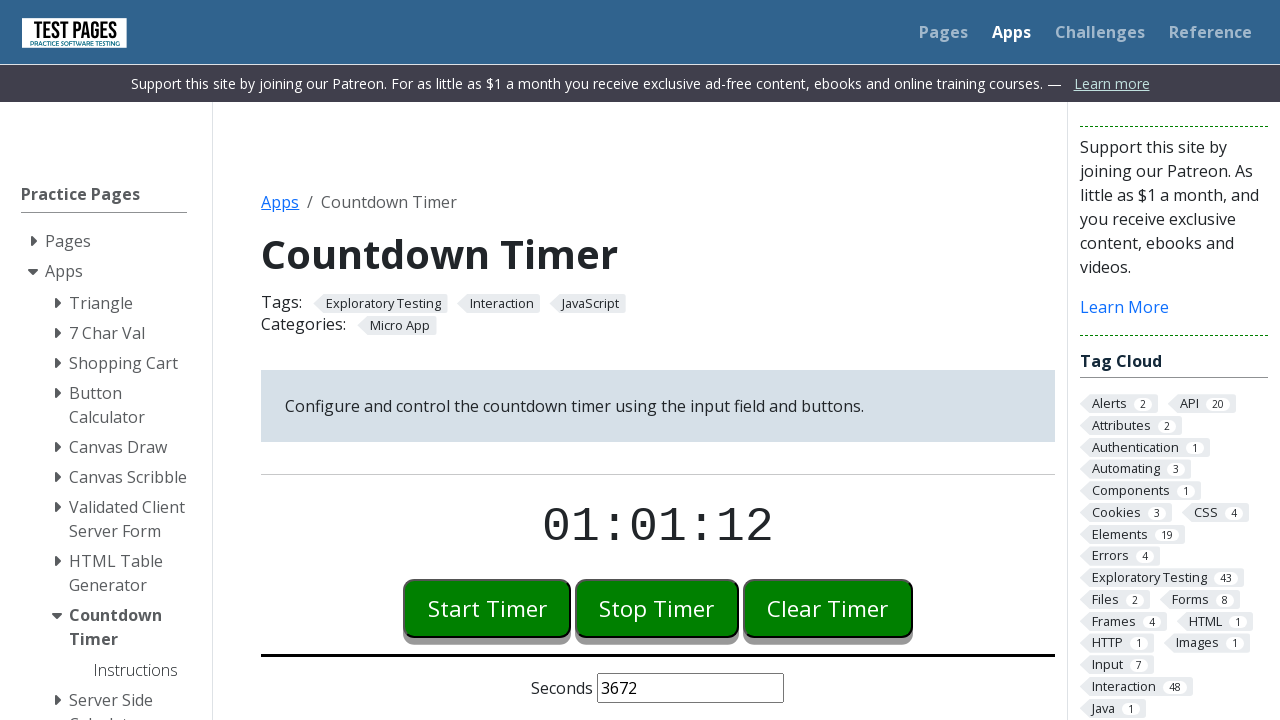

Countdown timer reached :04 value
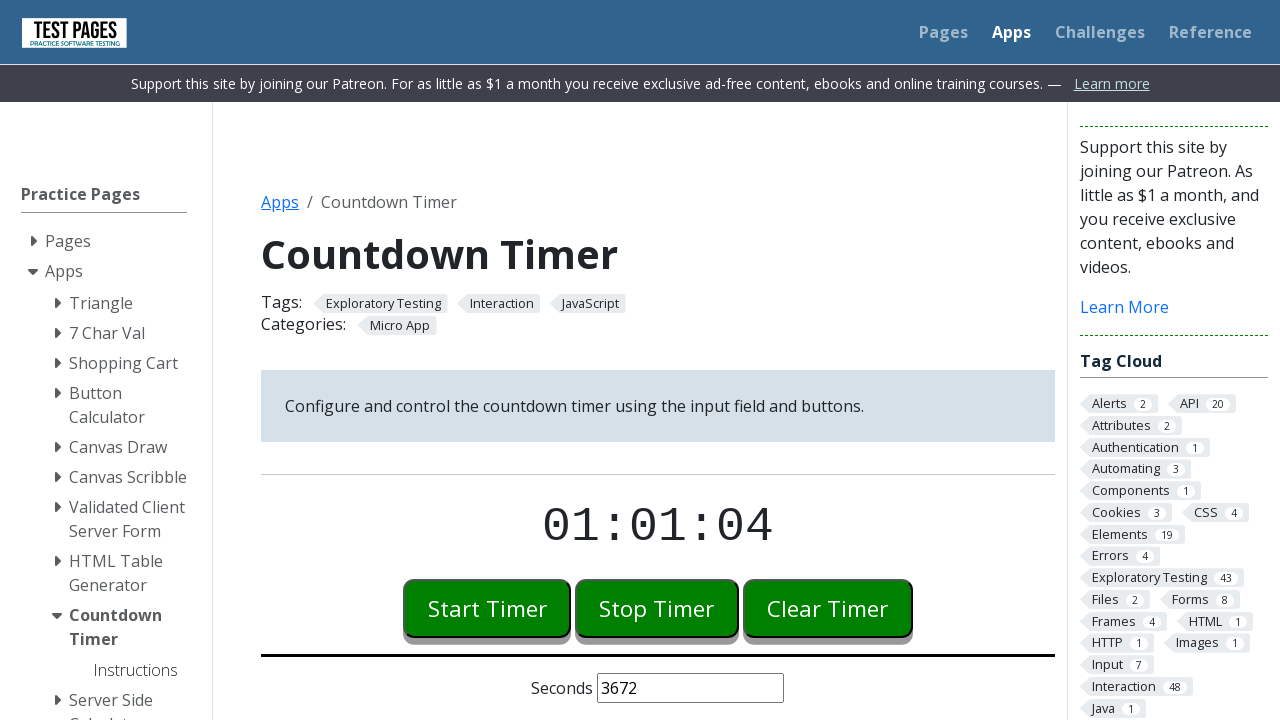

Retrieved countdown timer text content
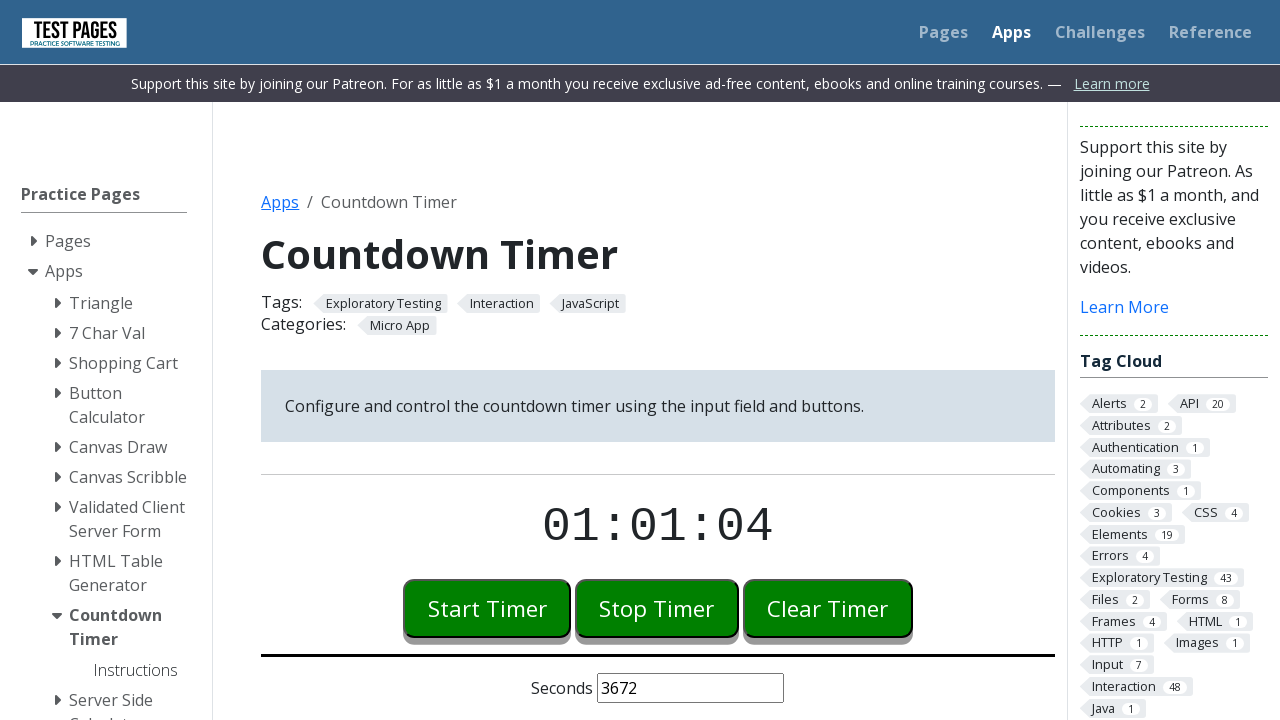

Asserted countdown timer ends with ':04'
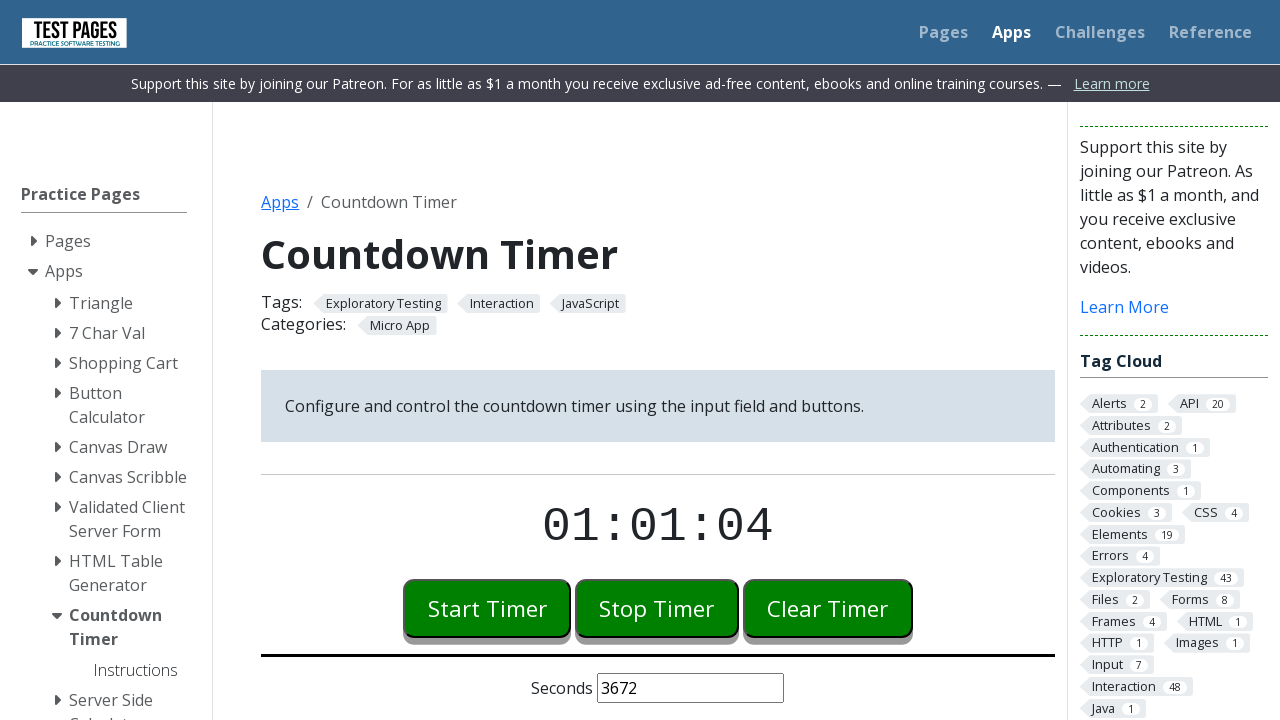

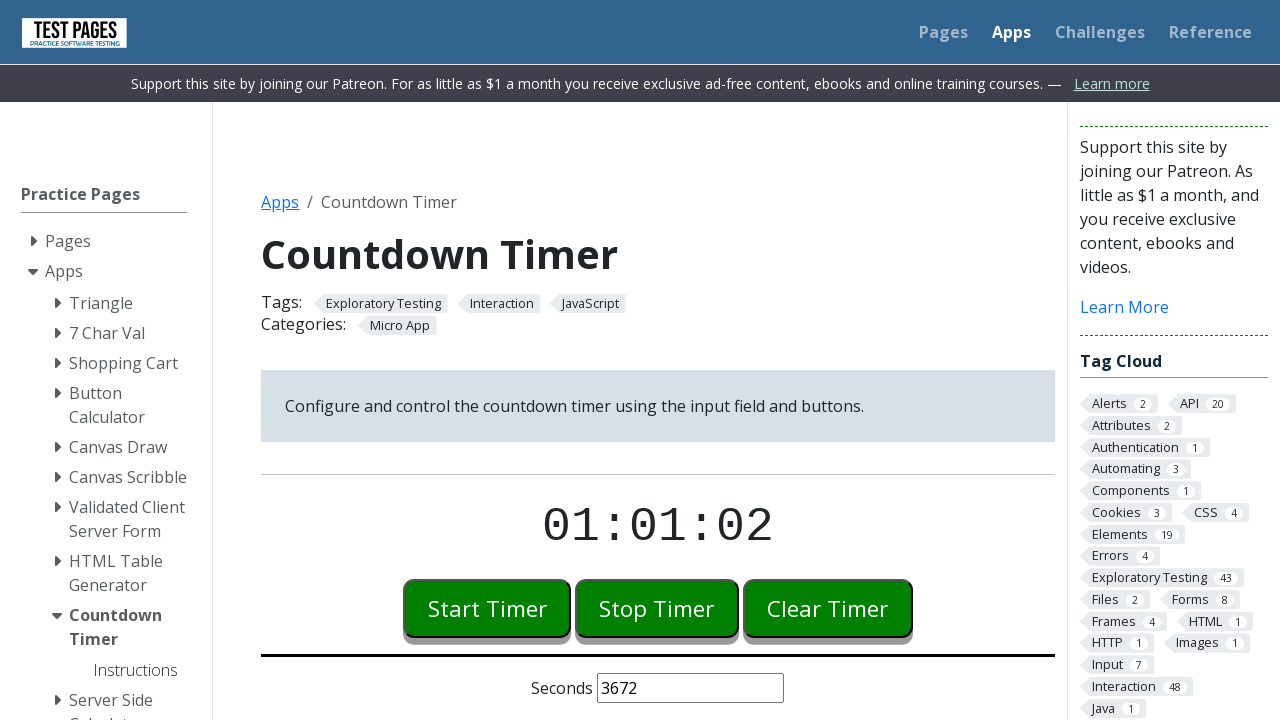